Tests an e-commerce shopping flow by adding specific vegetables to cart, proceeding to checkout, applying a promo code, and verifying the success message is displayed.

Starting URL: https://rahulshettyacademy.com/seleniumPractise/#/

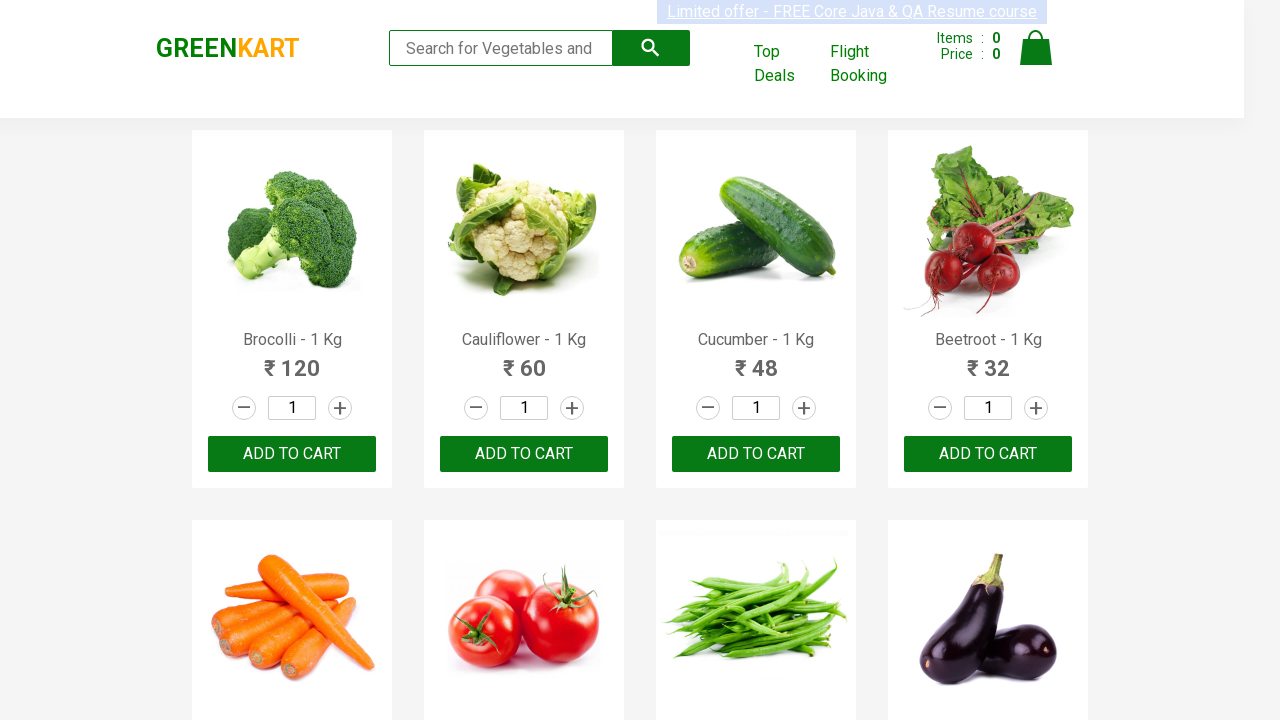

Waited for product list to load
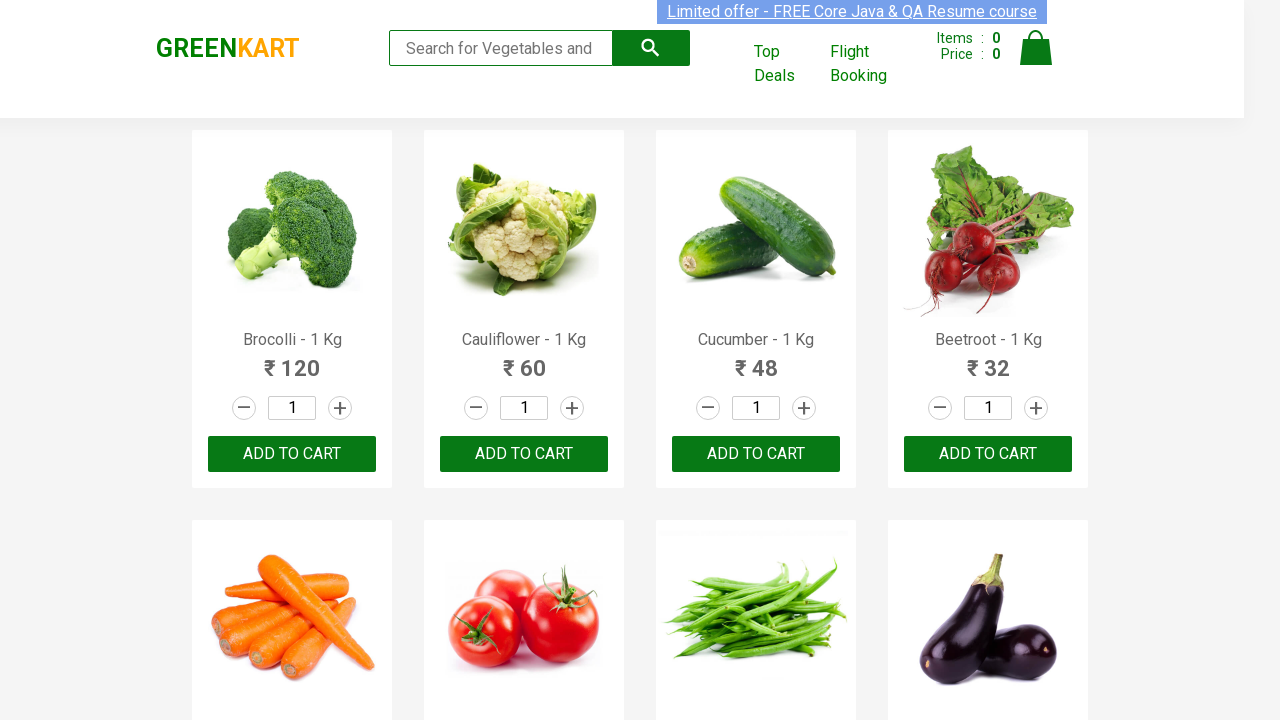

Retrieved all product elements from page
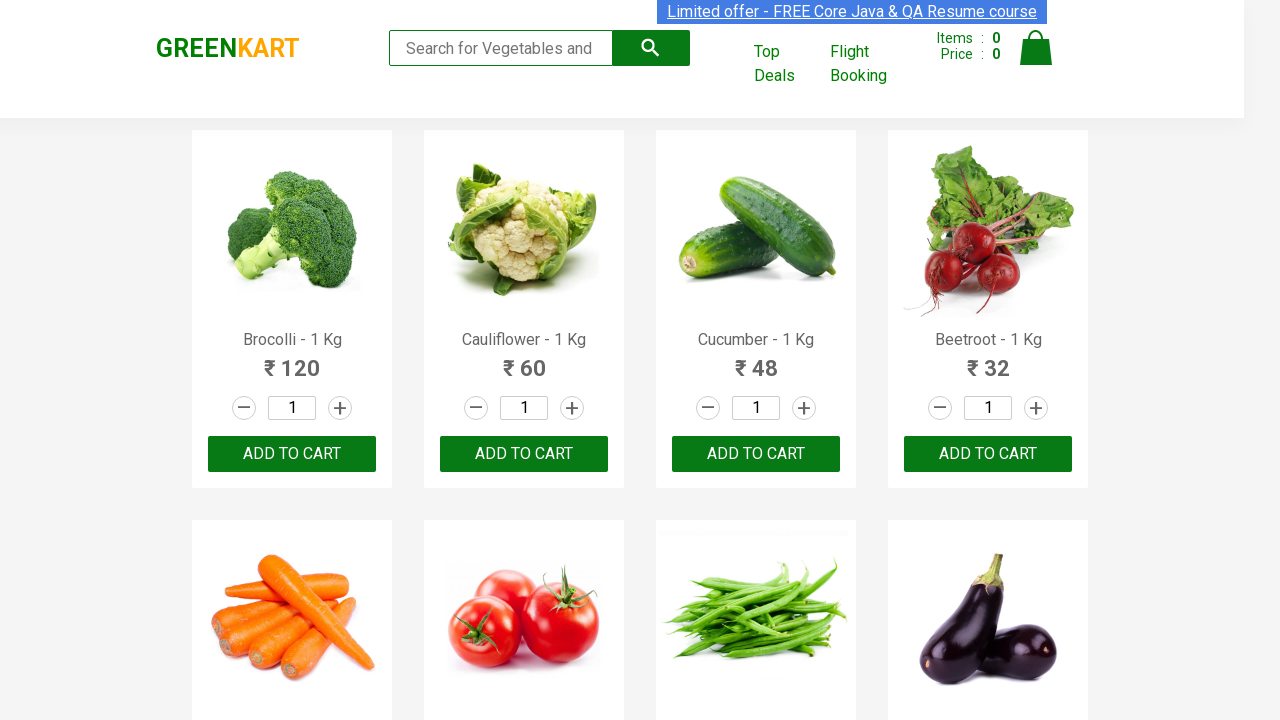

Added Brocolli to cart at (292, 454) on xpath=//div[@class='product-action']/button >> nth=0
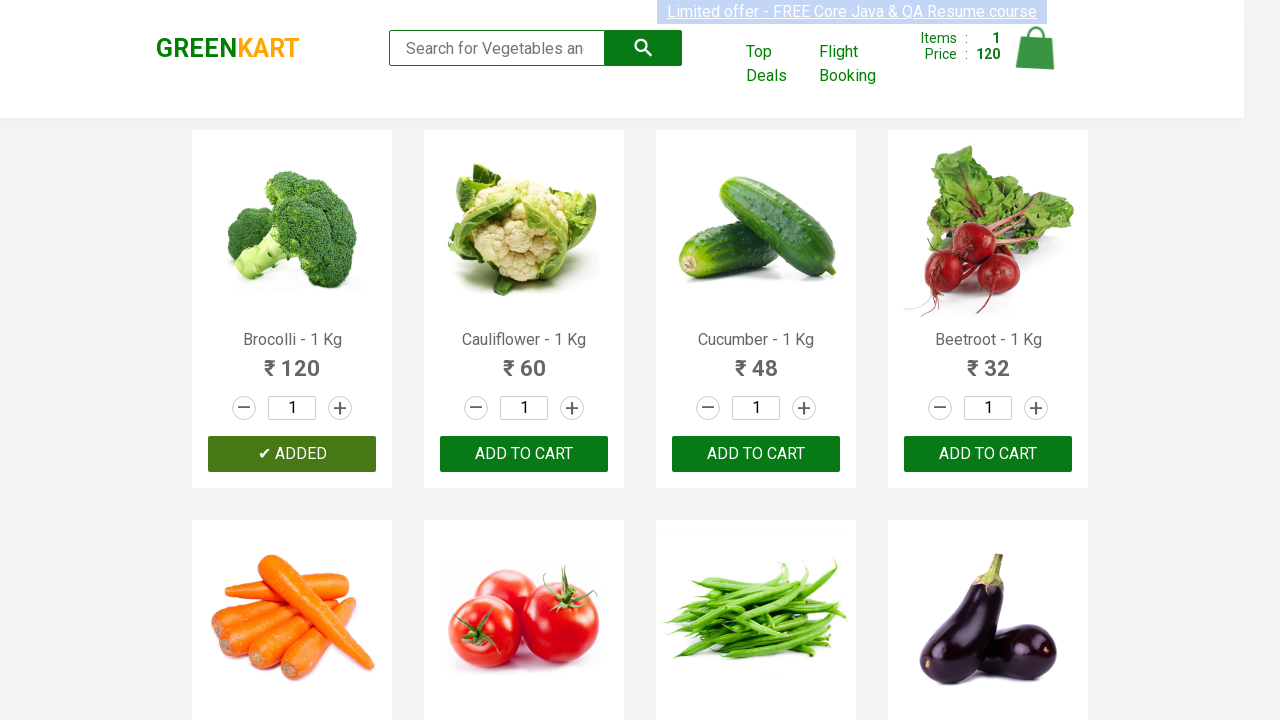

Added Cucumber to cart at (756, 454) on xpath=//div[@class='product-action']/button >> nth=2
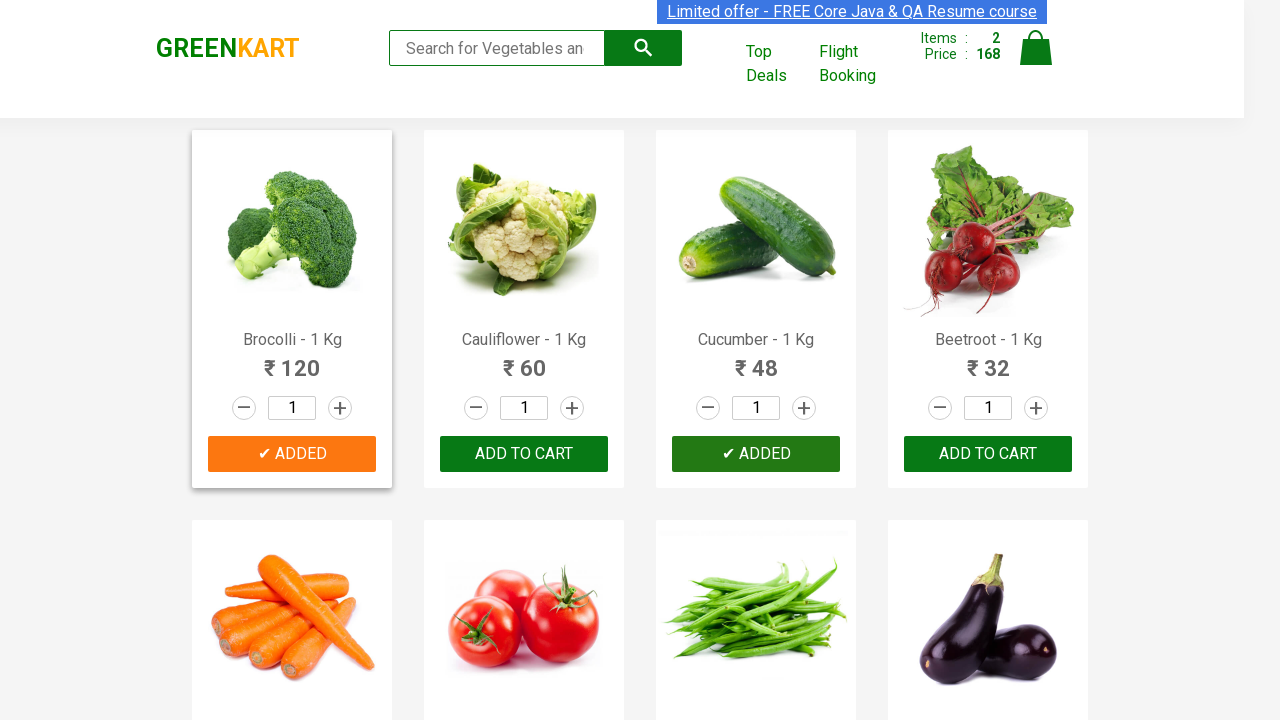

Added Beetroot to cart at (988, 454) on xpath=//div[@class='product-action']/button >> nth=3
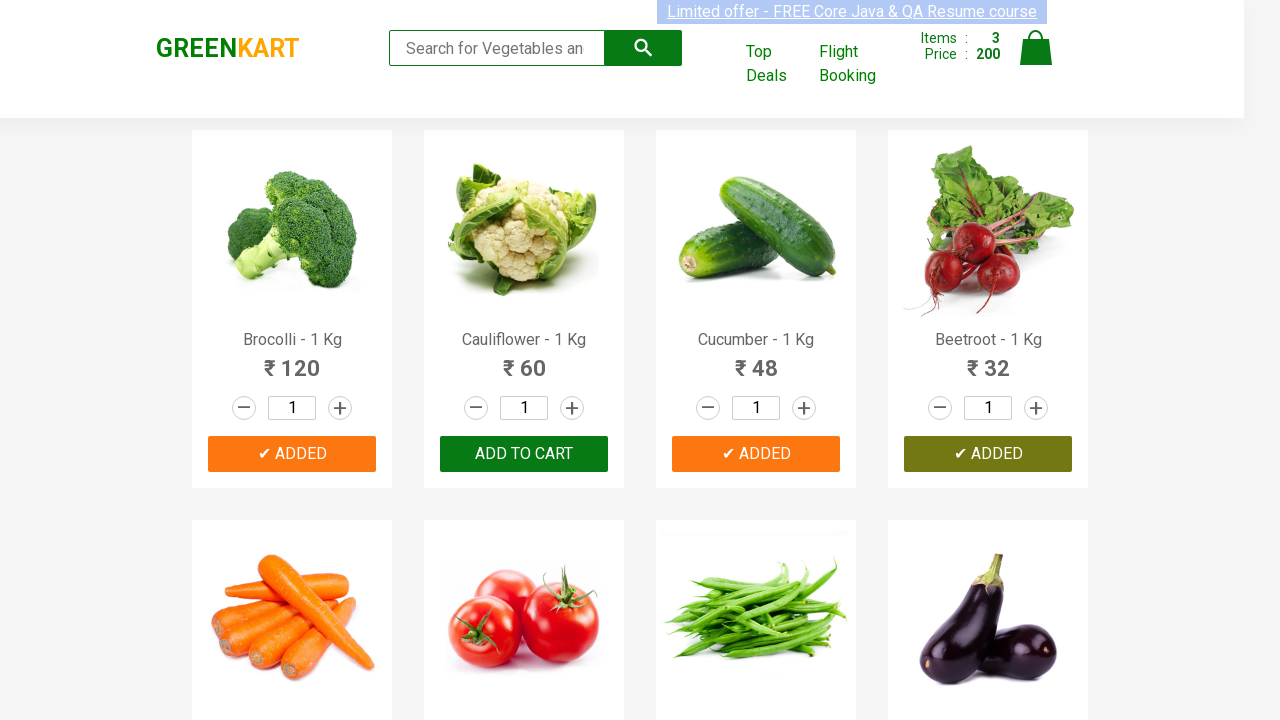

Added Carrot to cart at (292, 360) on xpath=//div[@class='product-action']/button >> nth=4
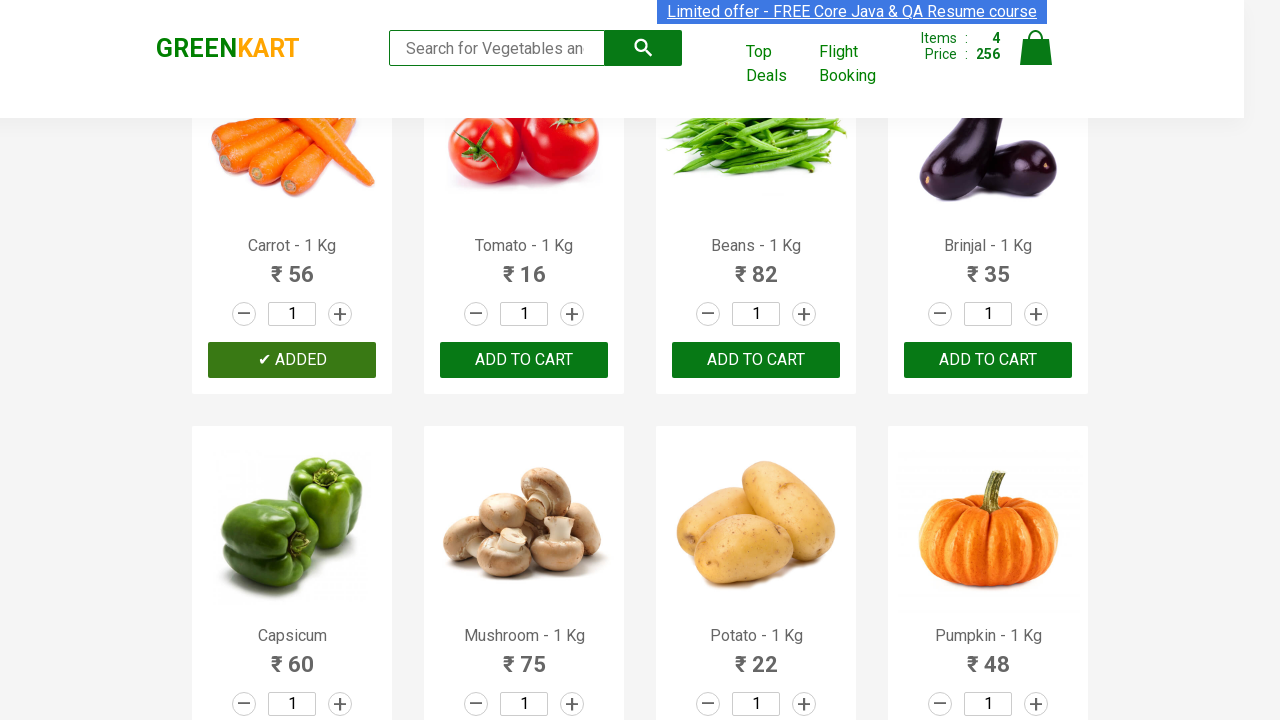

Clicked cart icon to view cart at (1036, 48) on img[alt='Cart']
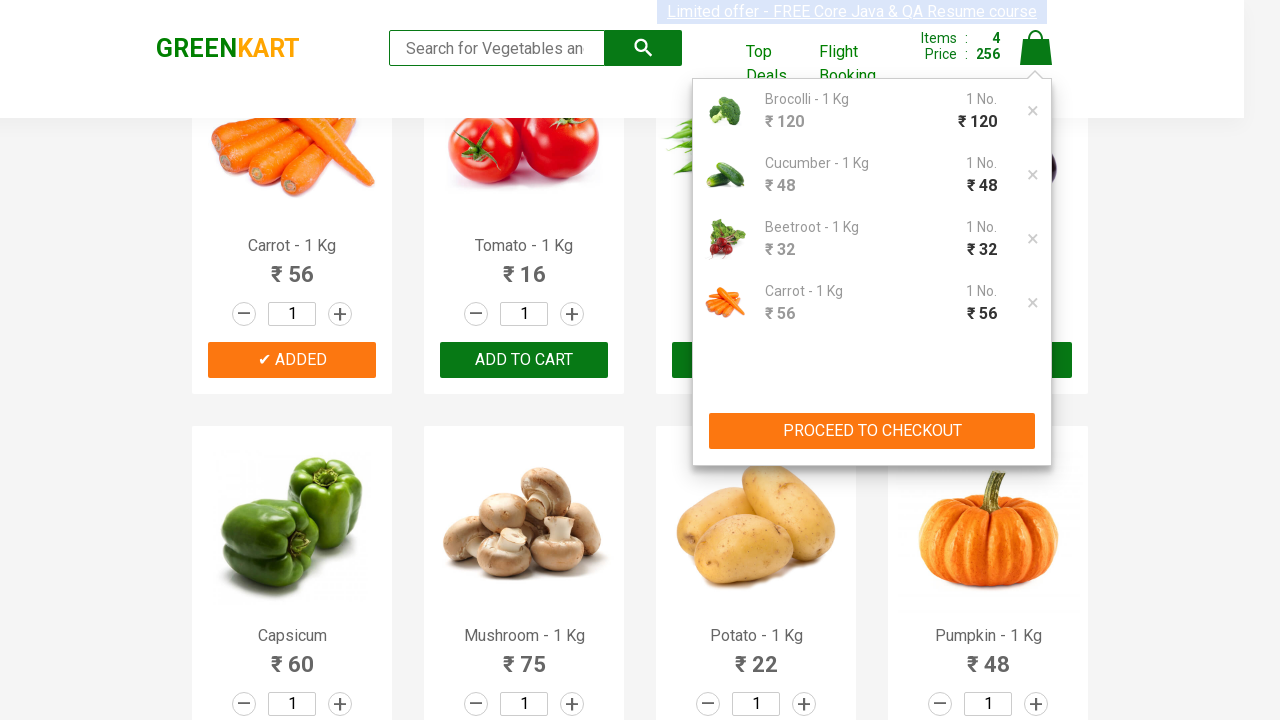

Clicked PROCEED TO CHECKOUT button at (872, 431) on xpath=//button[contains(text(),'PROCEED TO CHECKOUT')]
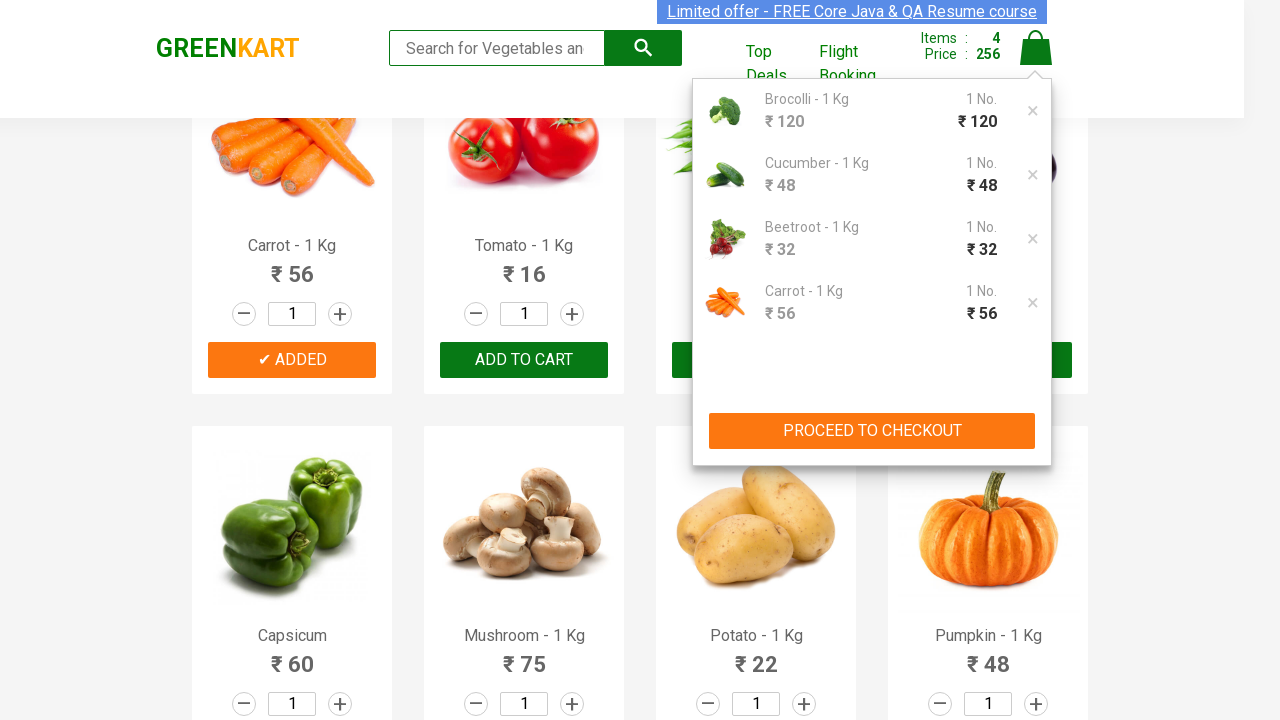

Entered promo code 'rahulshettyacademy' on input.promoCode
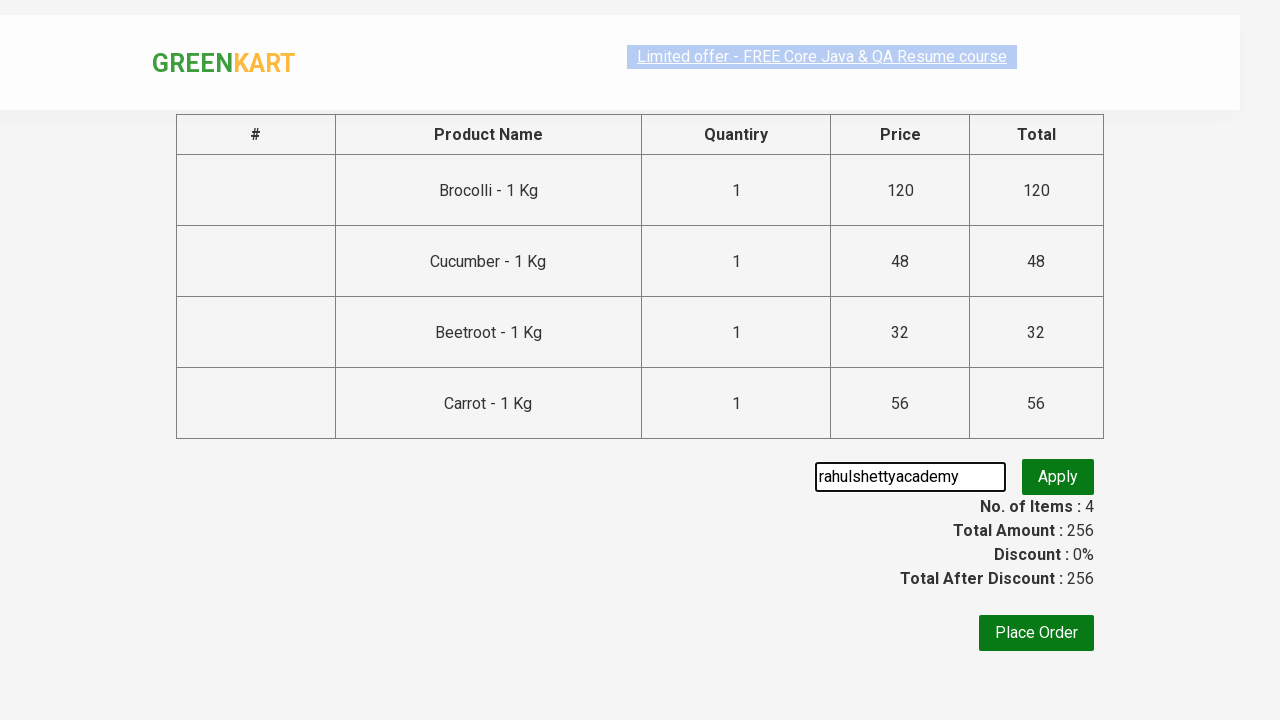

Clicked apply promo code button at (1058, 477) on button.promoBtn
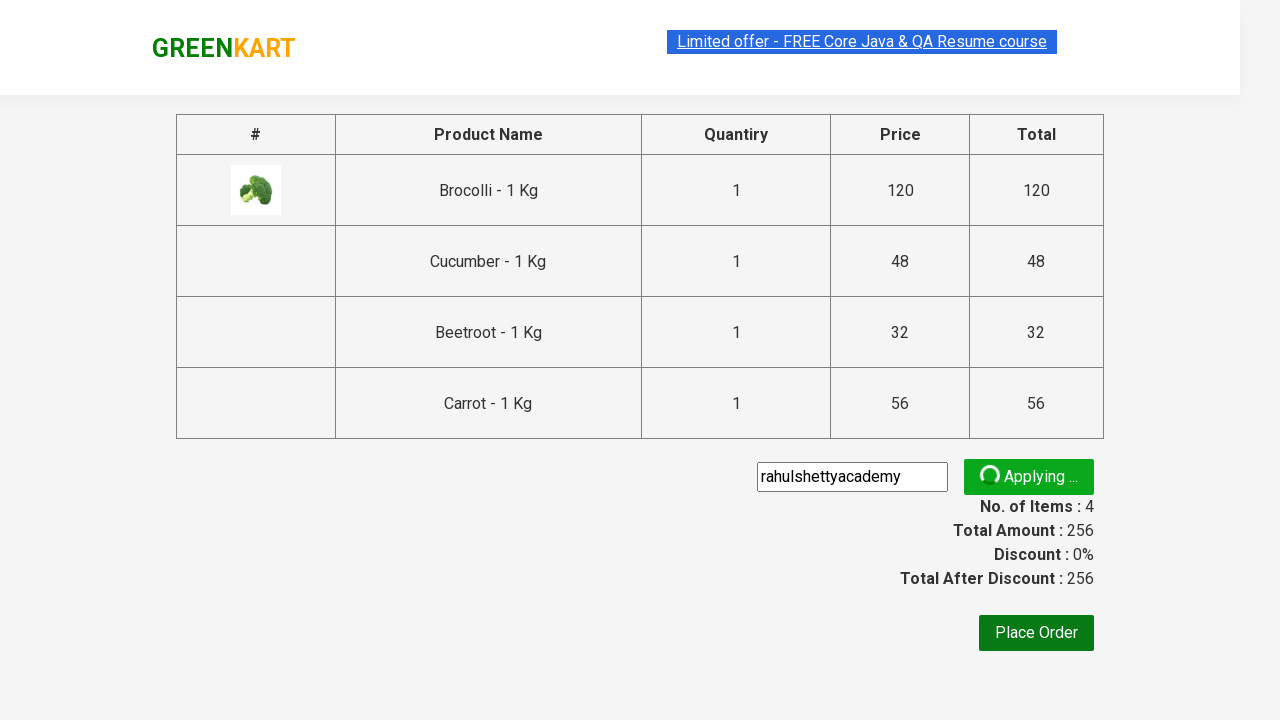

Promo success message appeared
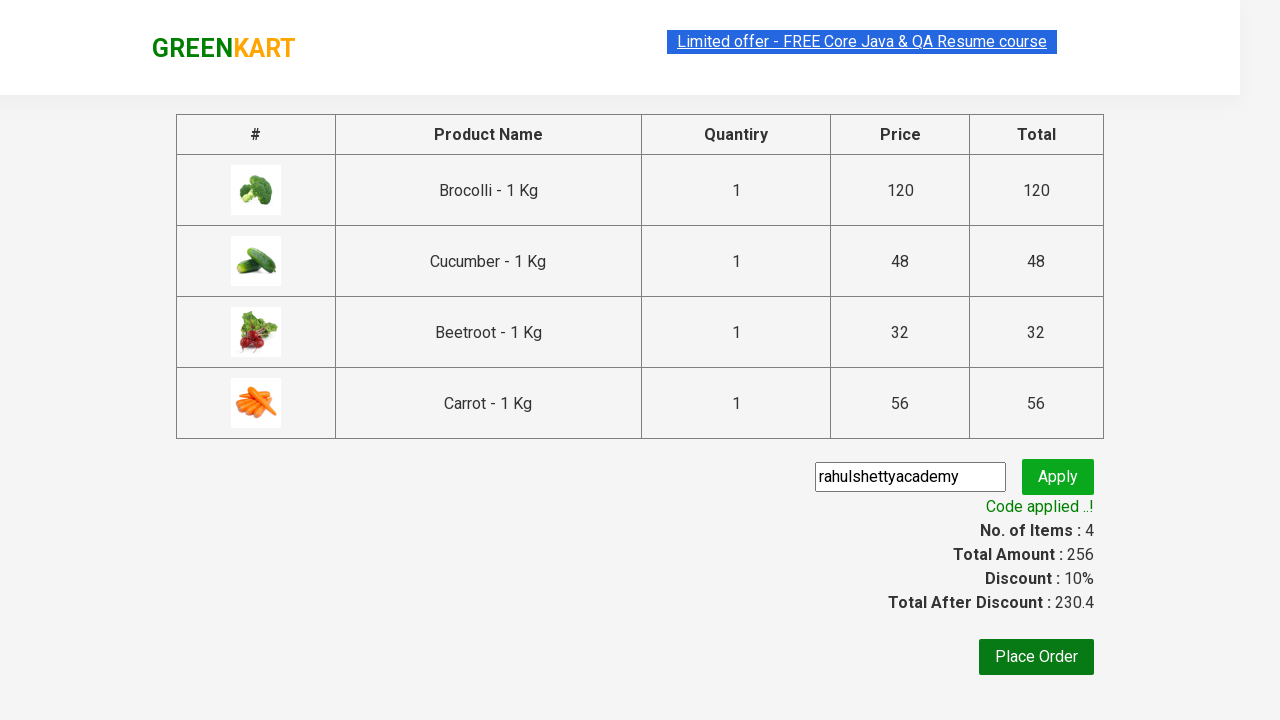

Retrieved promo message: Code applied ..!
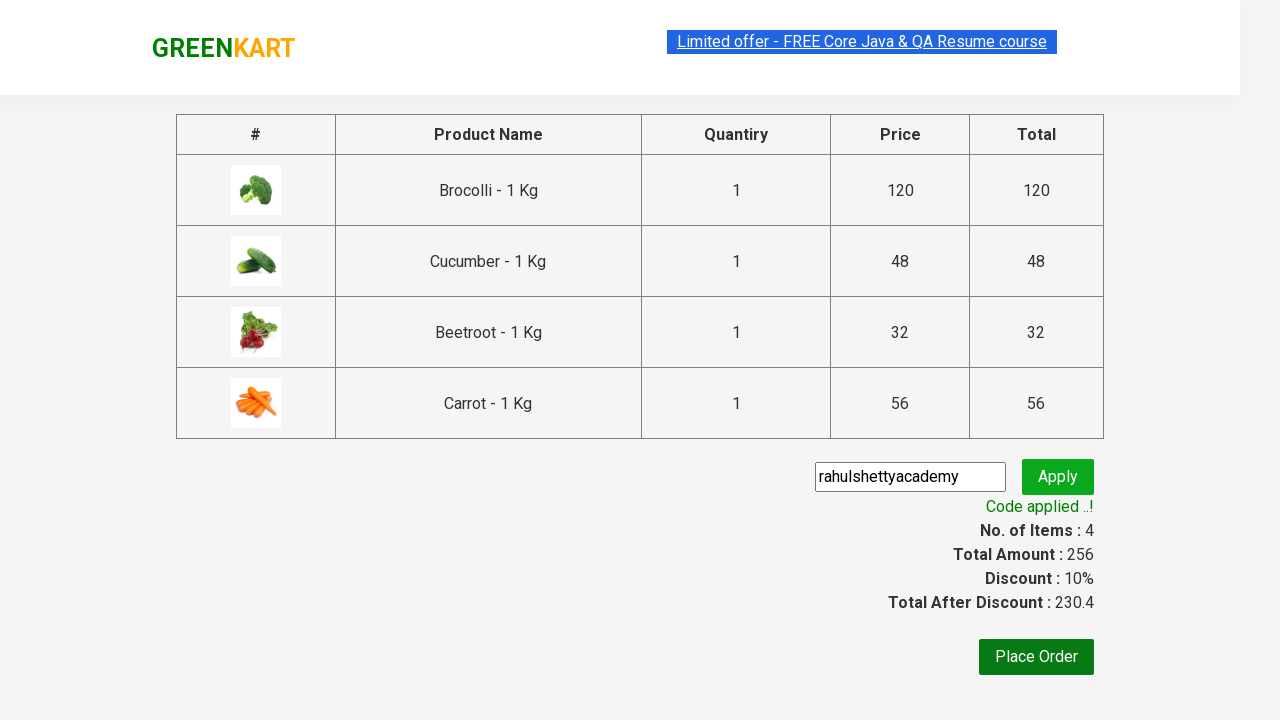

Verified promo code was successfully applied
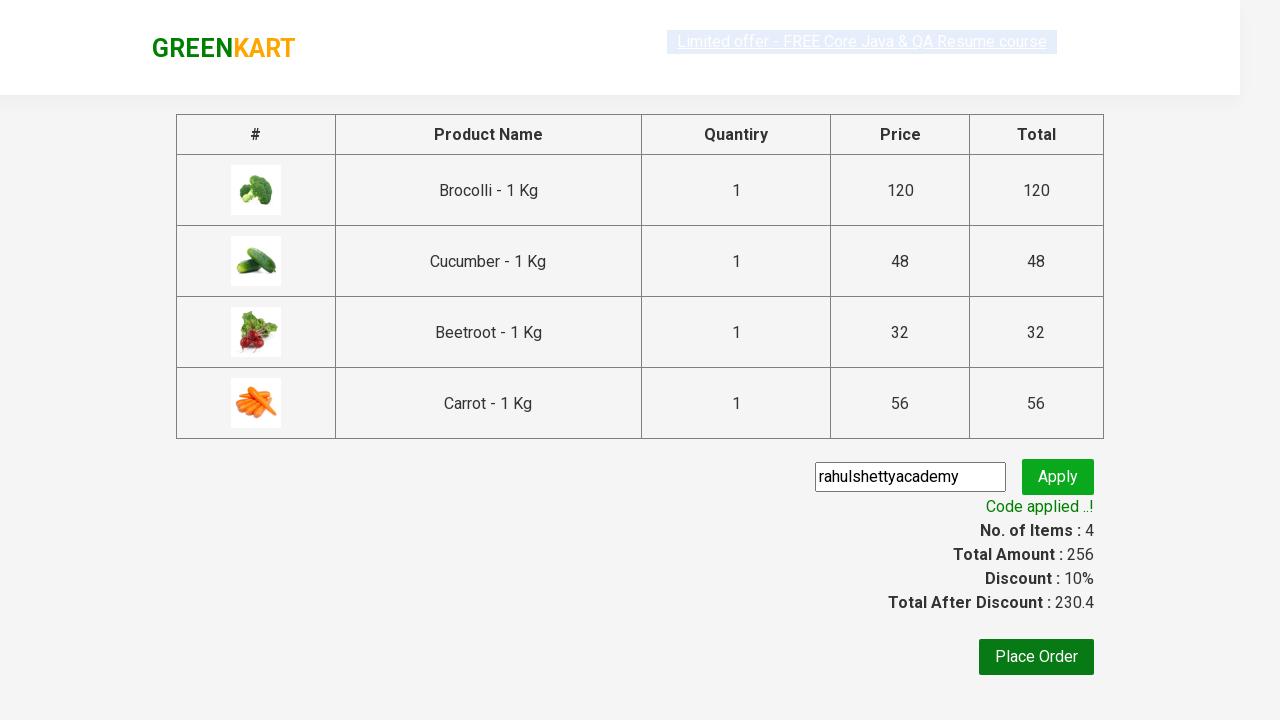

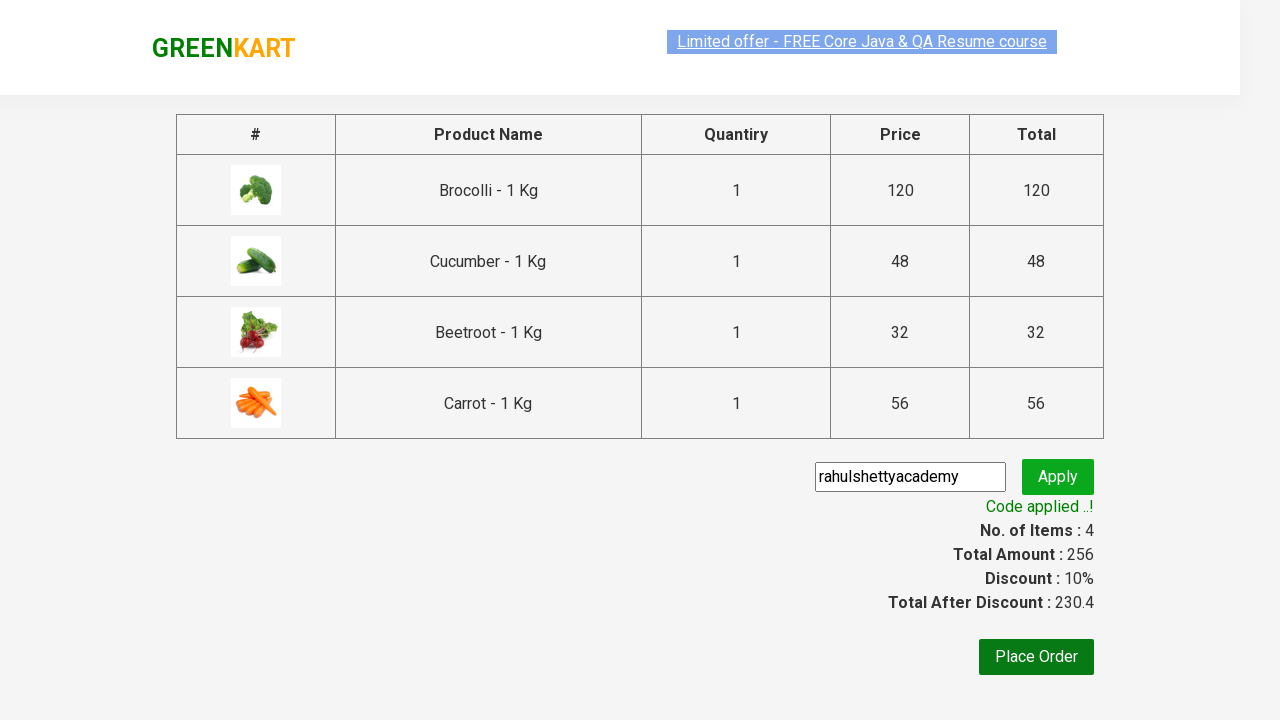